Tests hover functionality on the first user element, verifies the username is displayed on hover, clicks the profile link, and verifies the page loads successfully.

Starting URL: http://the-internet.herokuapp.com/hovers

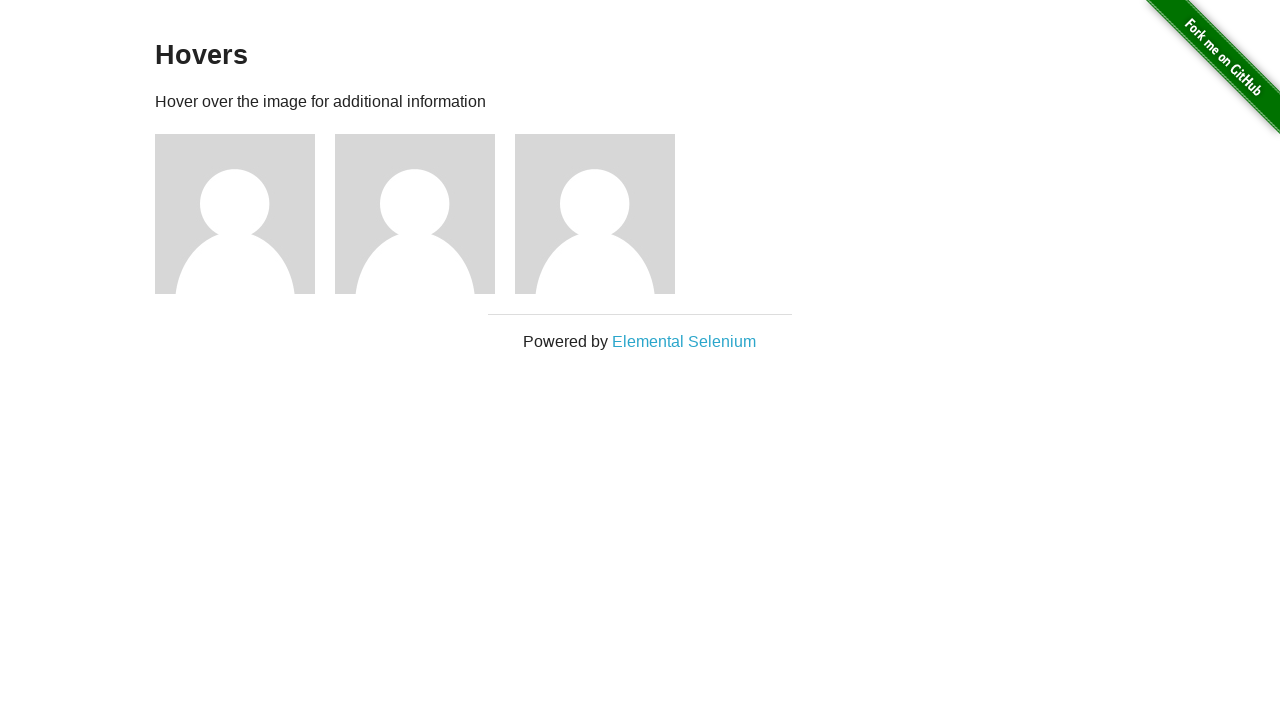

Navigated to hovers page
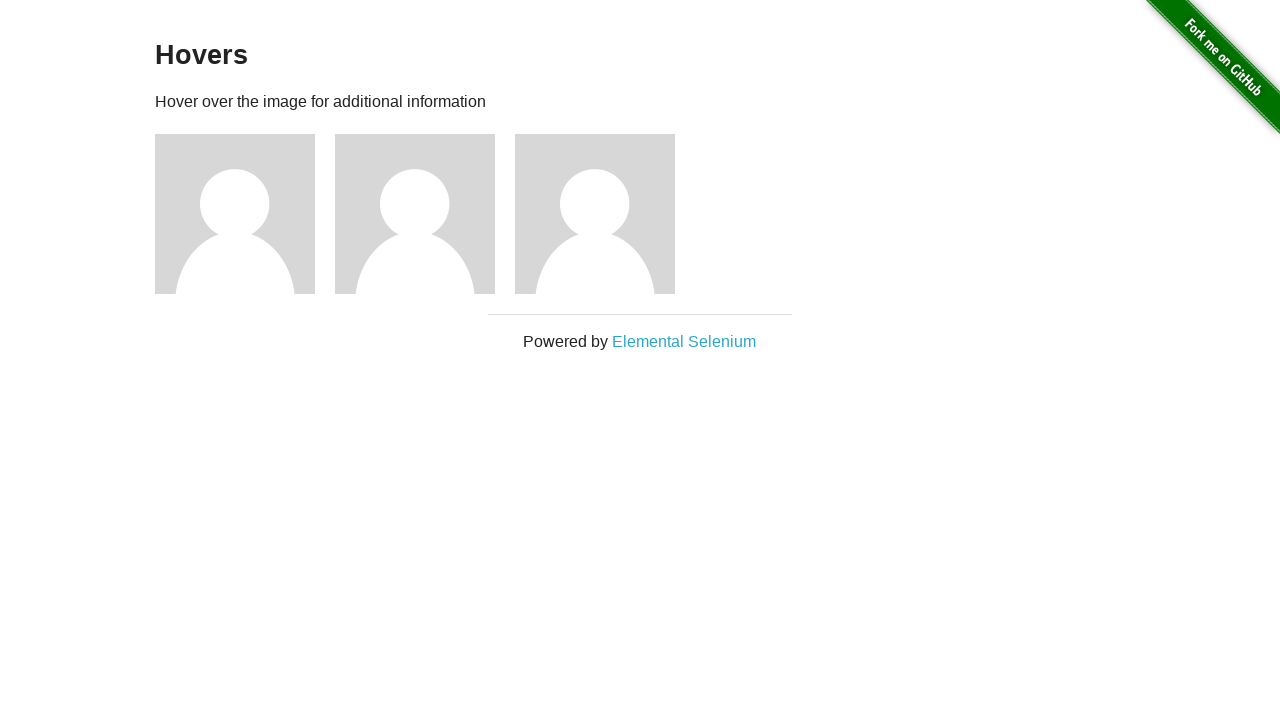

Hovered over the first user element at (245, 214) on .figure >> nth=0
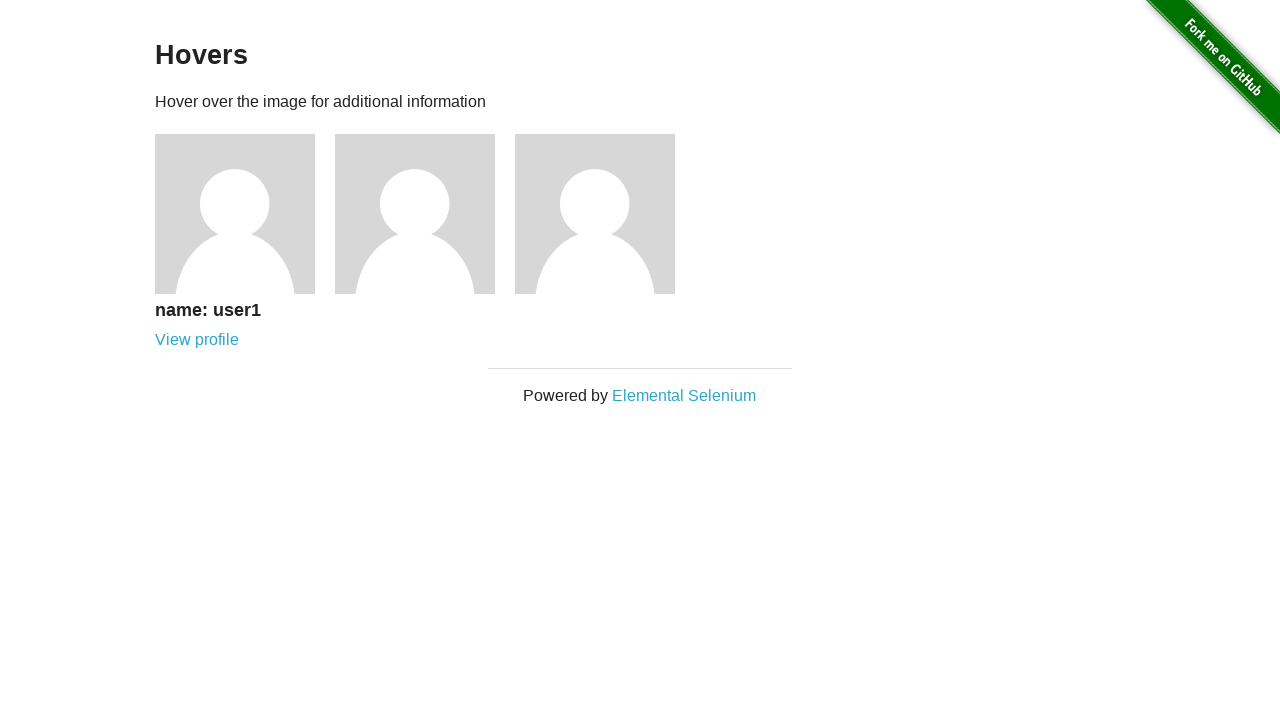

Username 'name: user1' appeared on hover
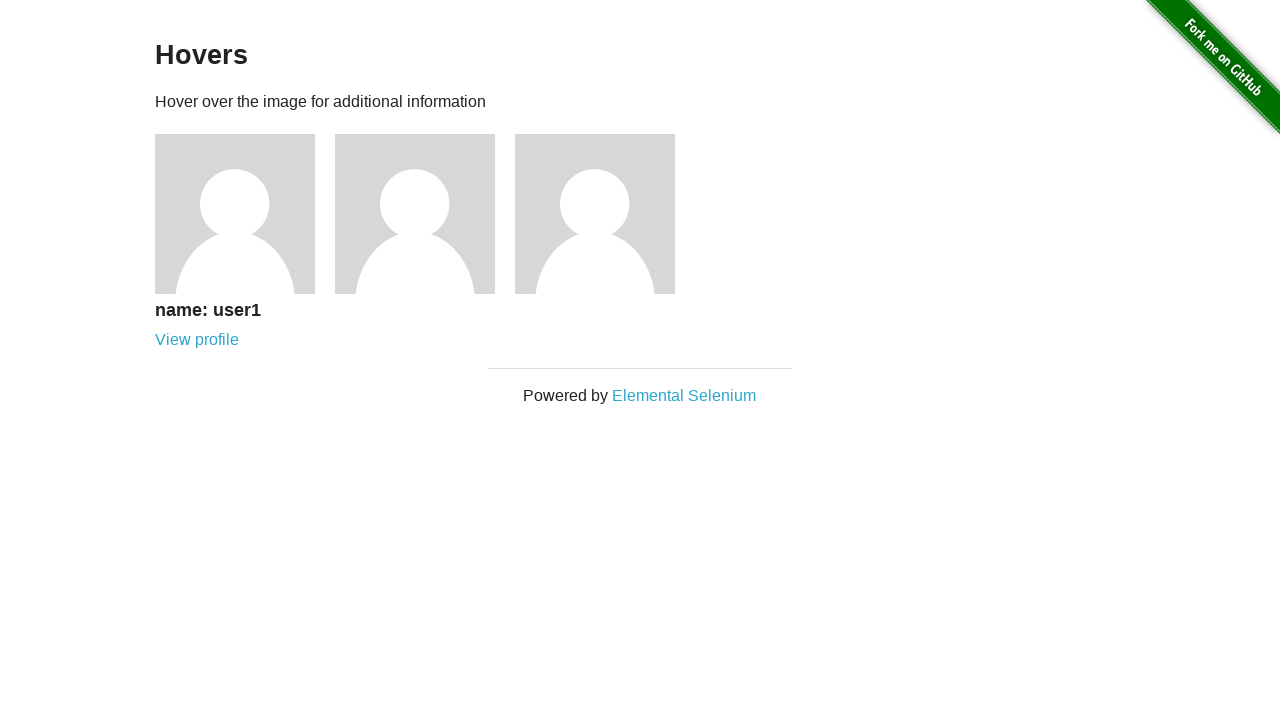

Clicked the profile link for first user at (197, 340) on xpath=//h5[text()='name: user1']/following-sibling::a
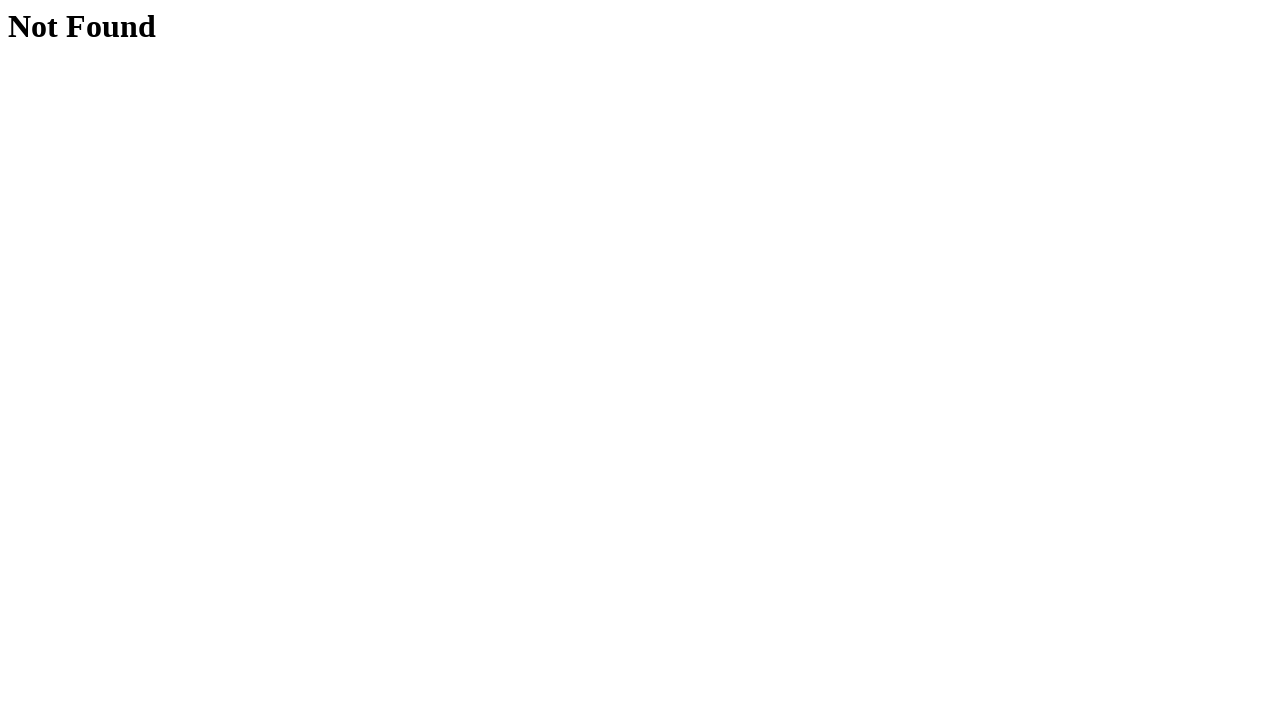

Profile page loaded with h1 element present
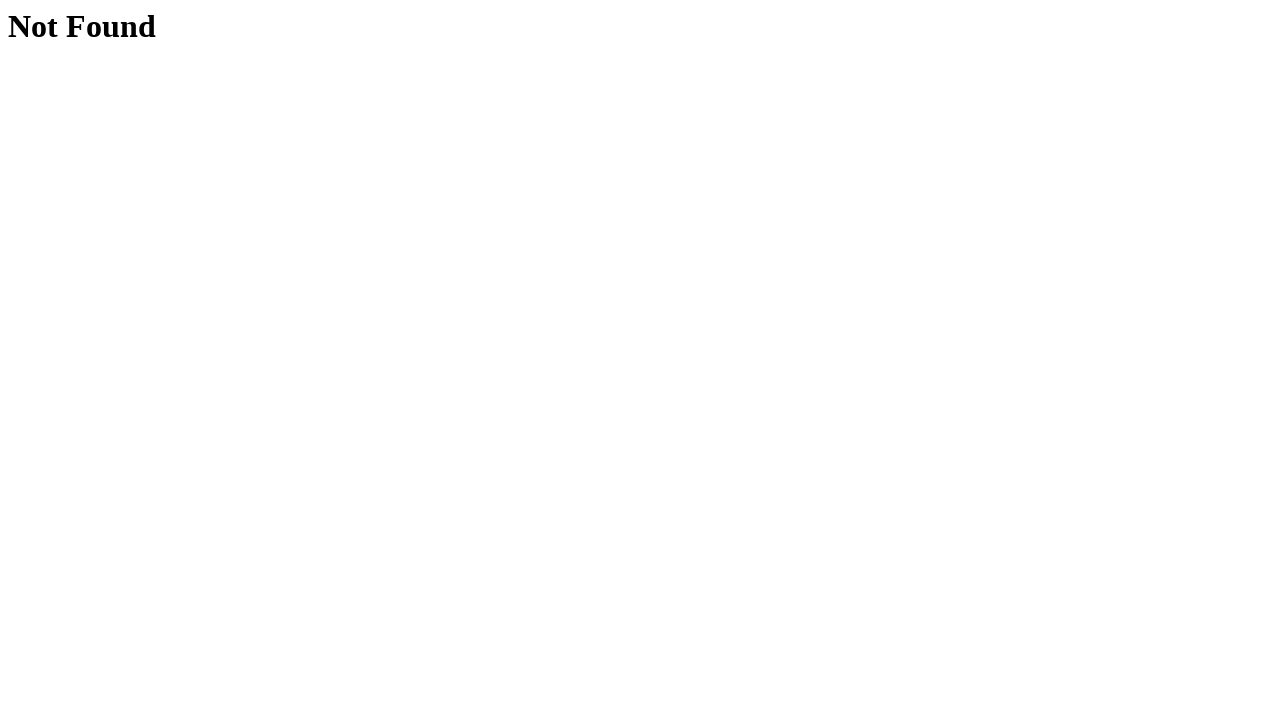

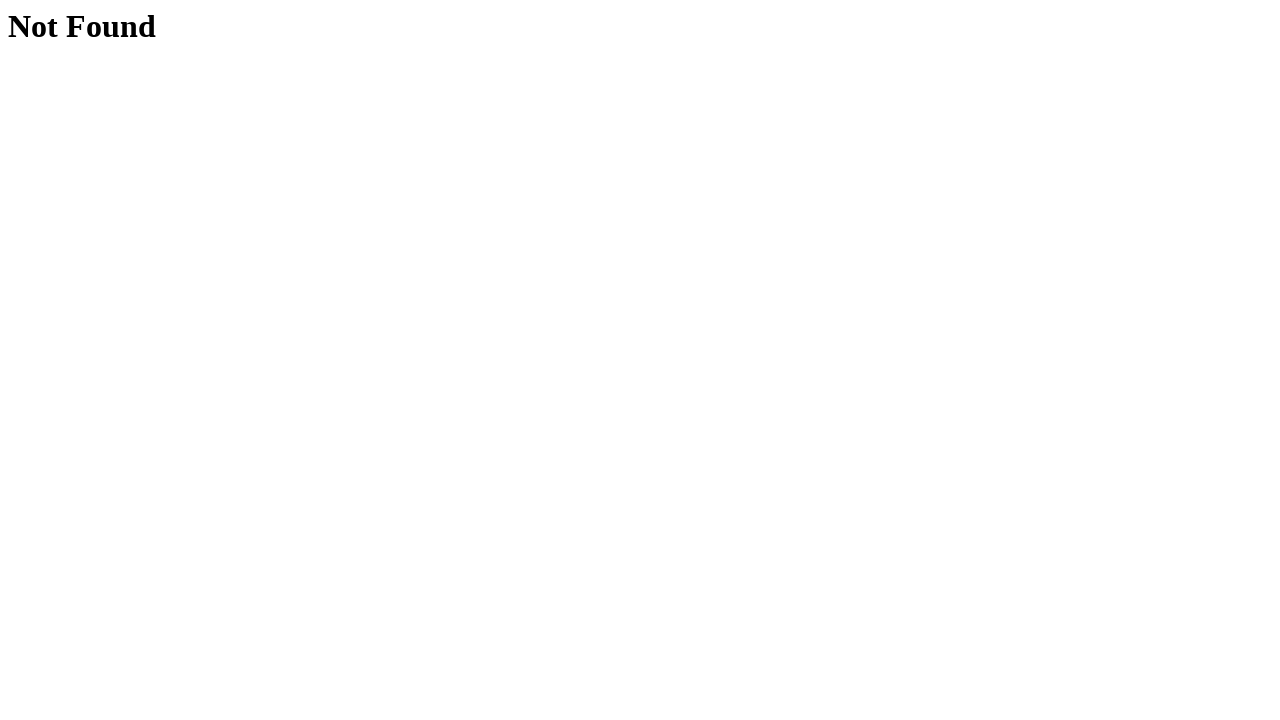